Tests the complete flow of sending a valid contact message and verifying the success confirmation.

Starting URL: https://www.demoblaze.com/index.html

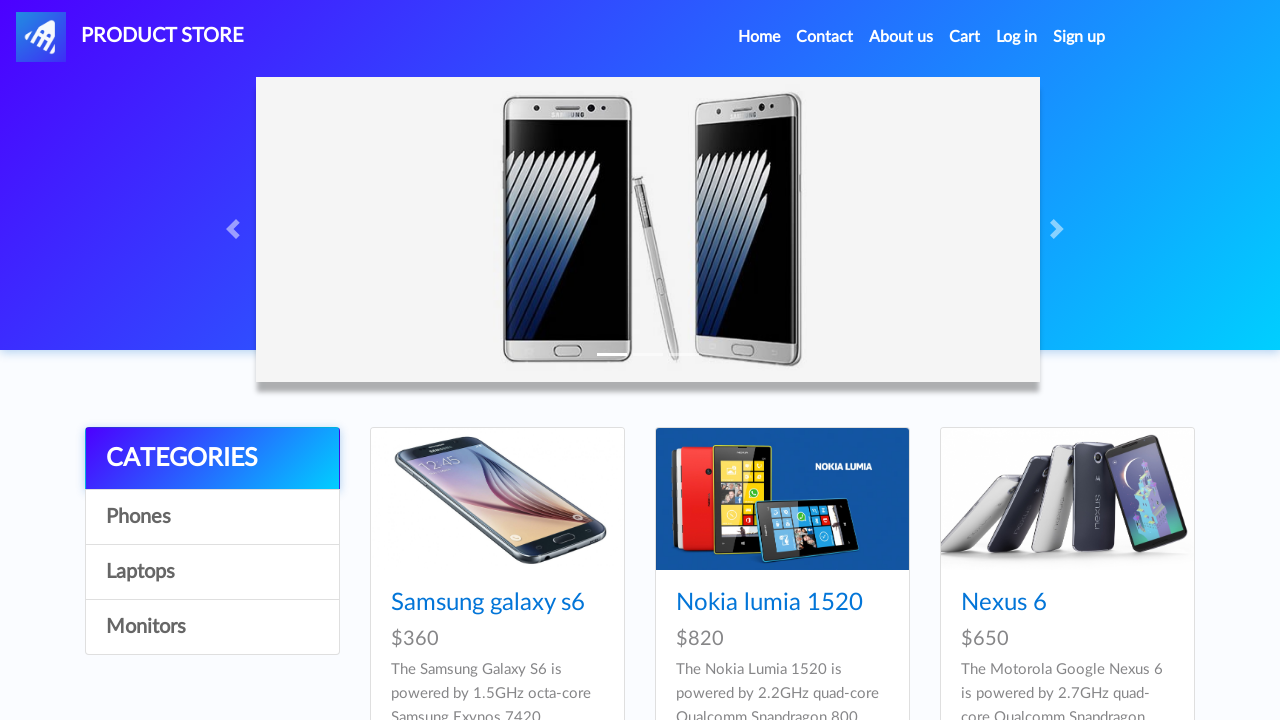

Clicked Contact link to open modal at (825, 37) on a[data-target='#exampleModal']
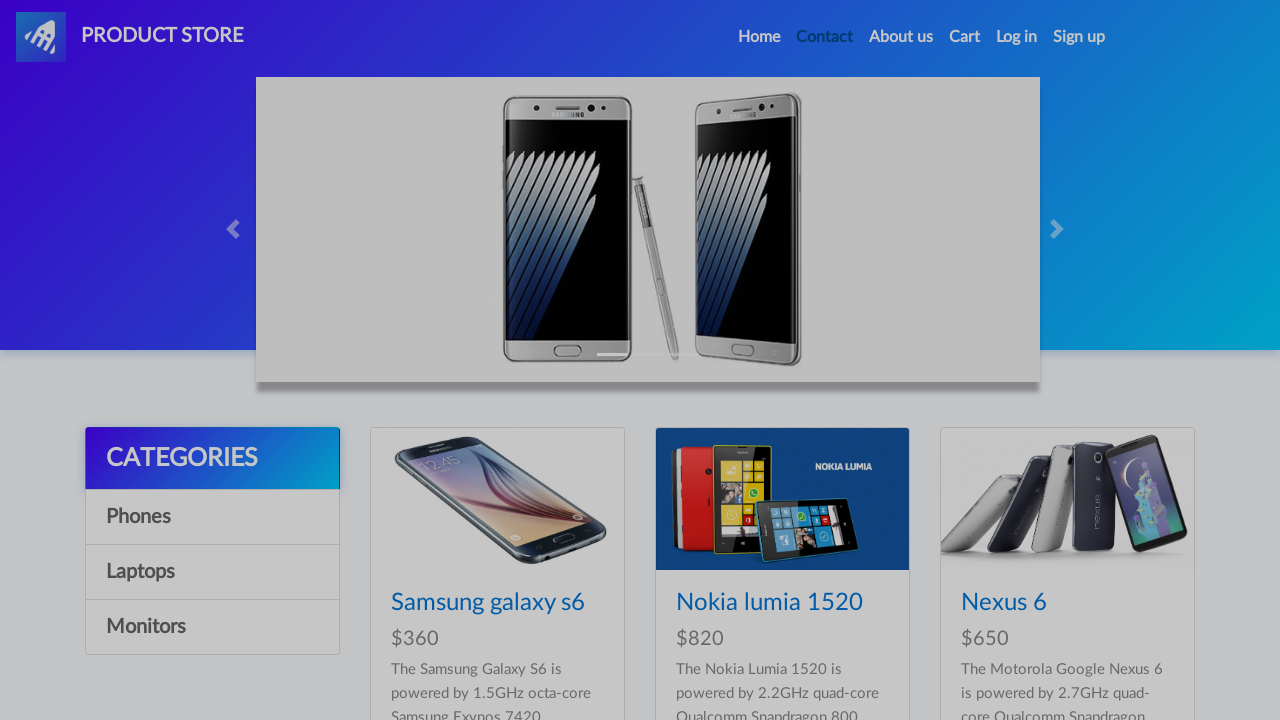

Contact modal appeared
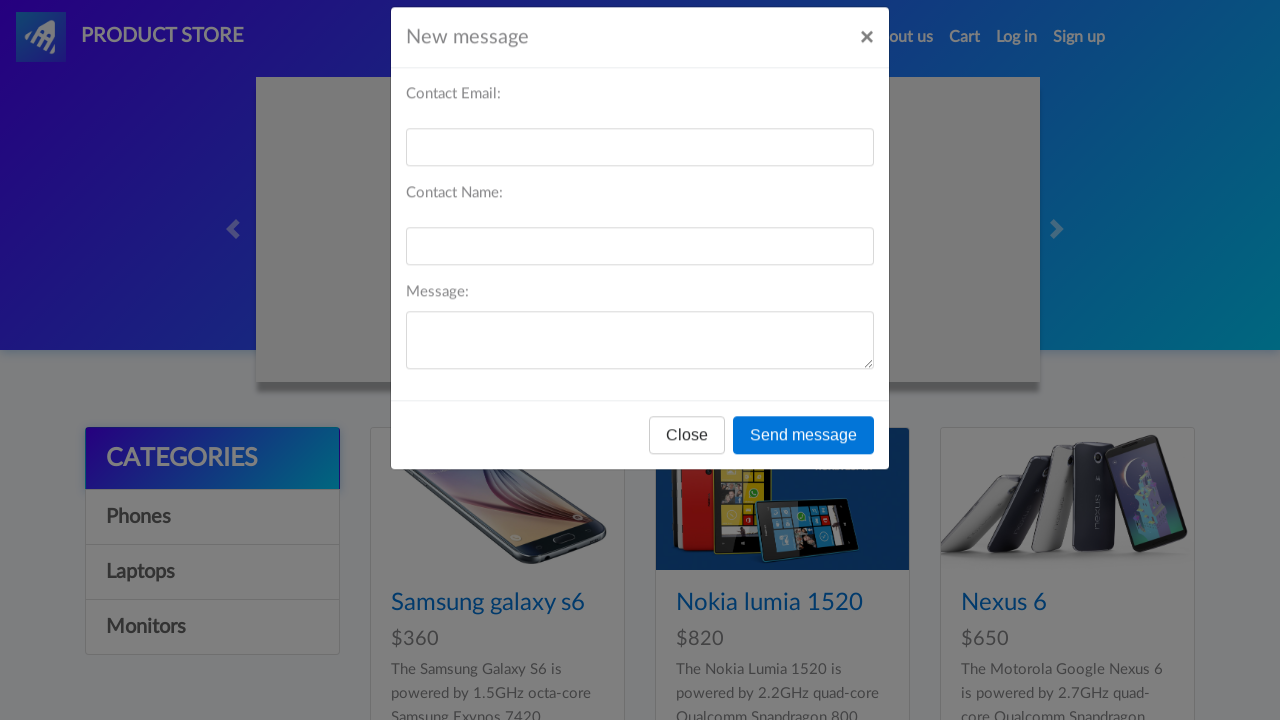

Filled email field with 'Jhon237@gmail.com' on #recipient-email
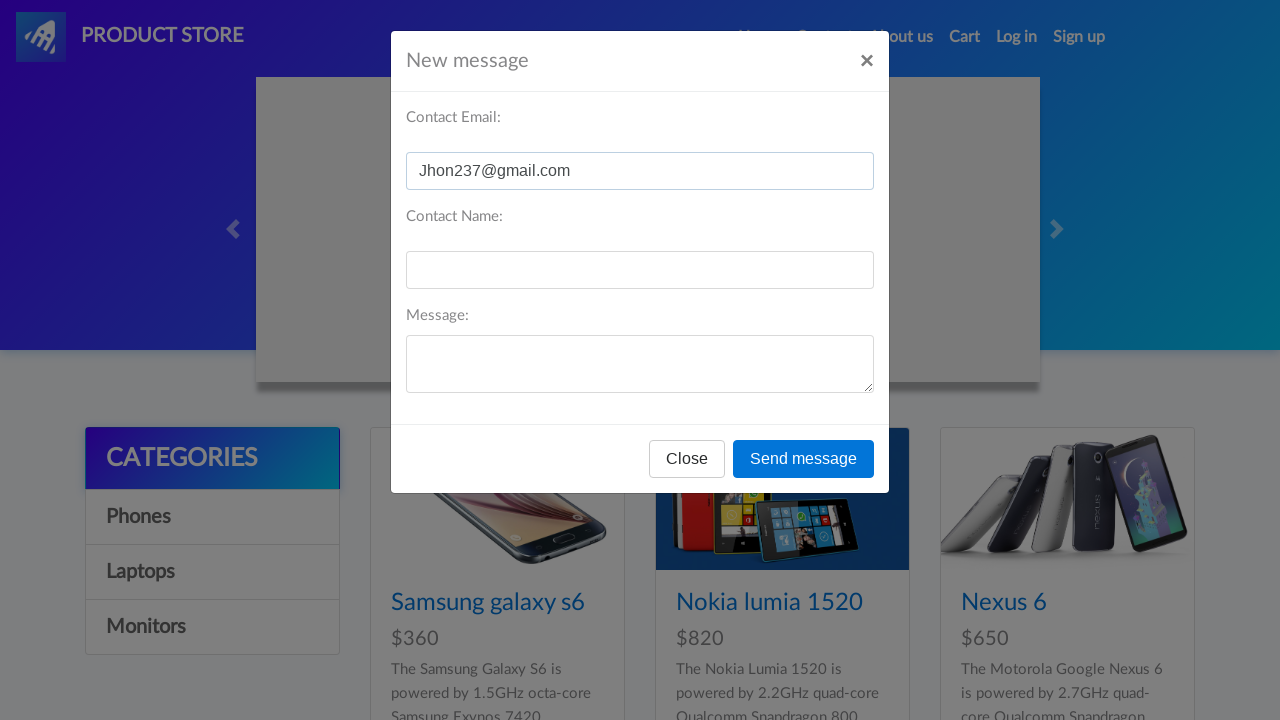

Filled name field with 'Jhon' on #recipient-name
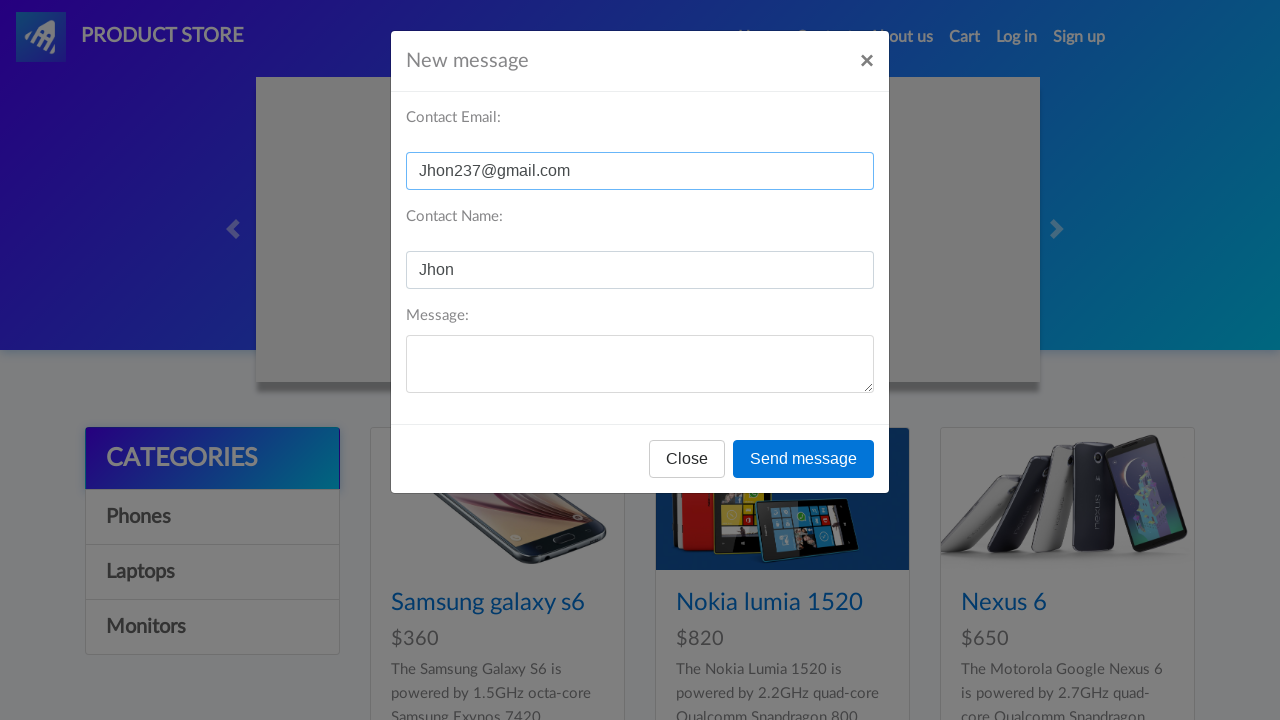

Filled message field with contact message on #message-text
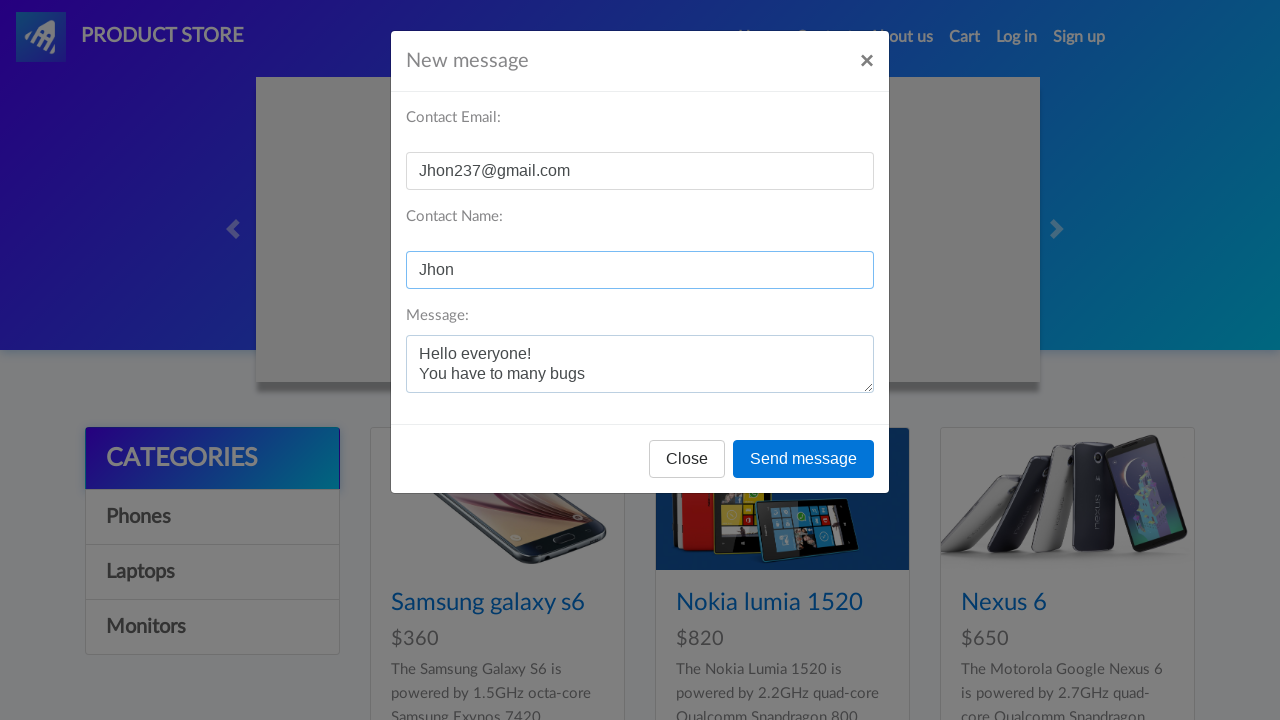

Clicked send message button at (804, 459) on button[onclick='send()']
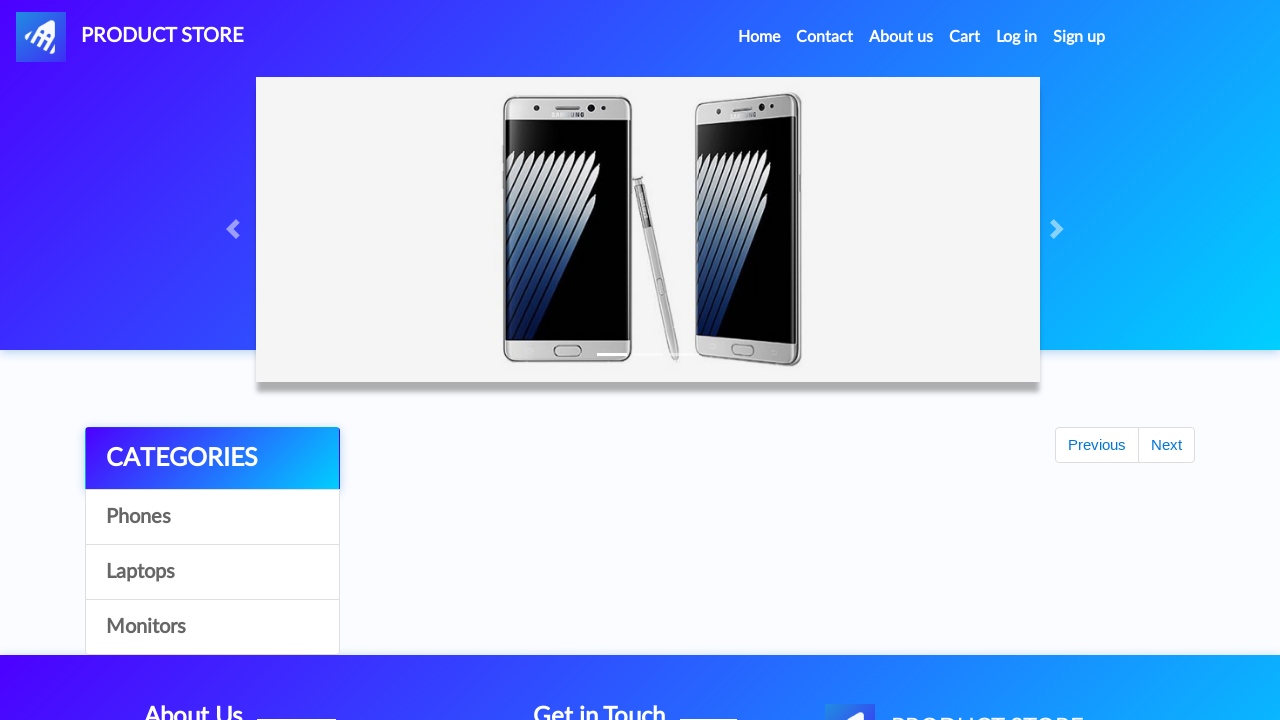

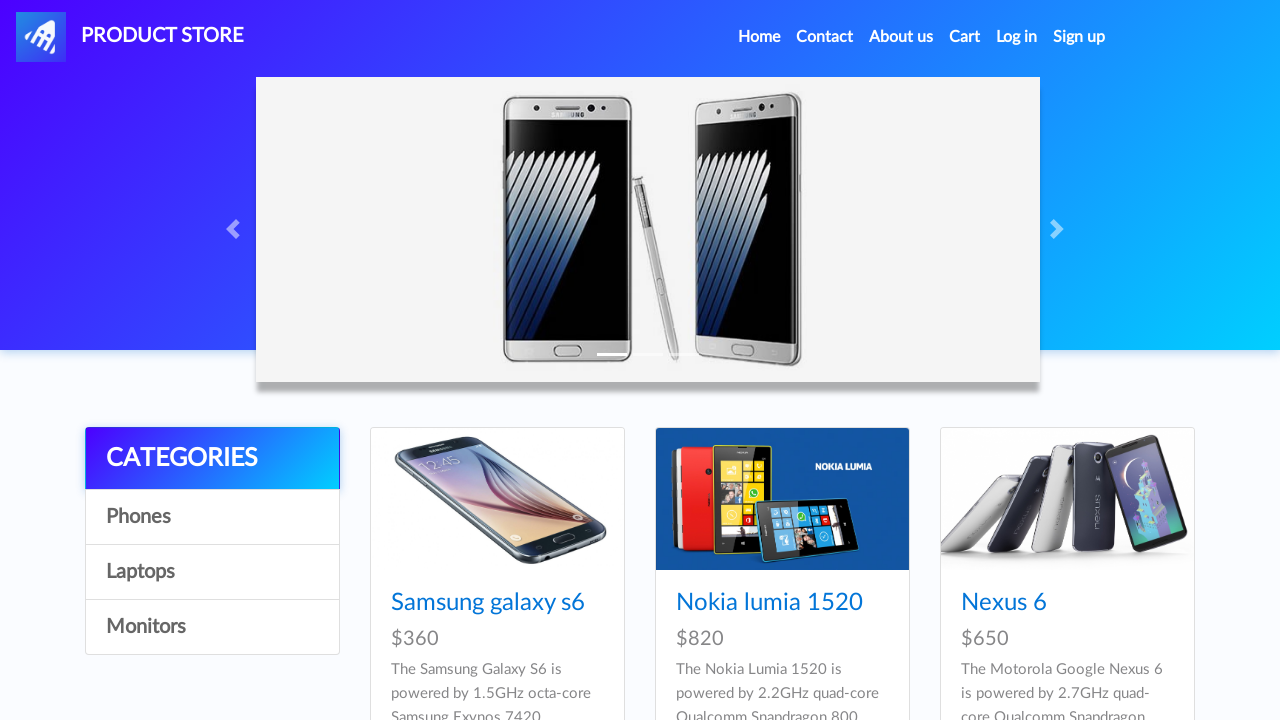